Tests checkbox functionality by navigating to a checkbox demo page and unchecking both checkboxes

Starting URL: https://the-internet.herokuapp.com/checkboxes

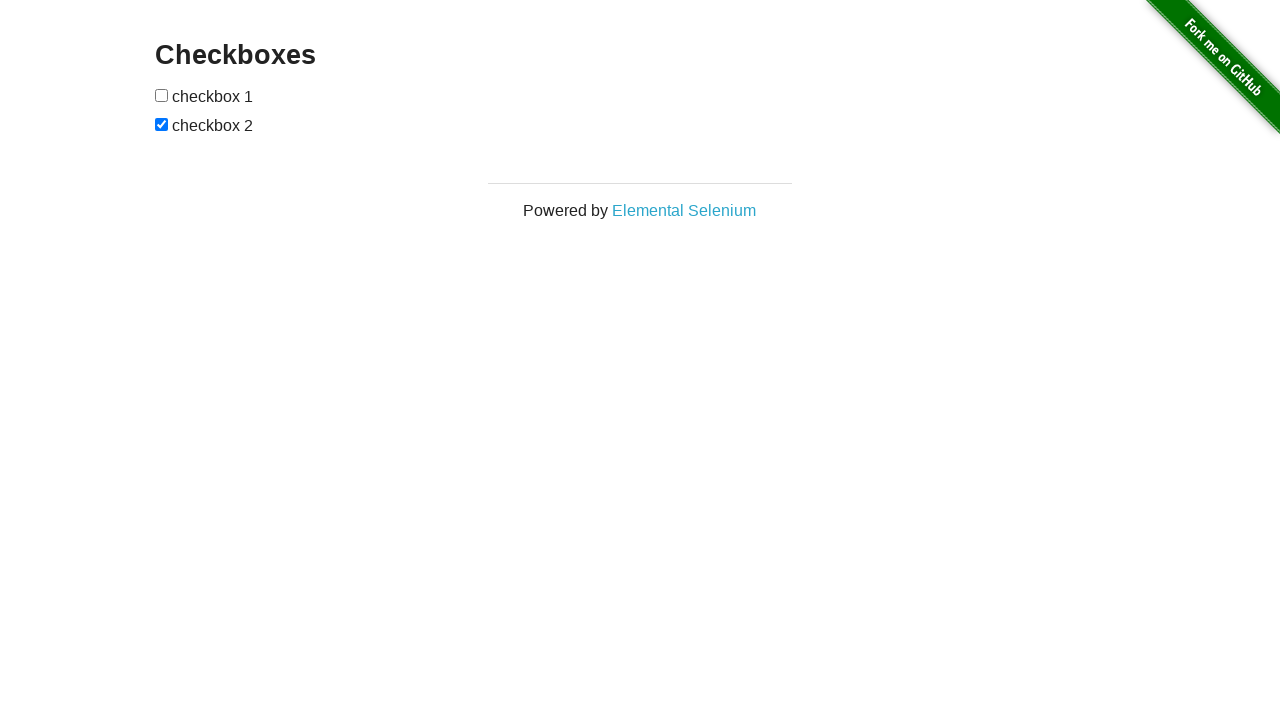

Navigated to checkbox demo page
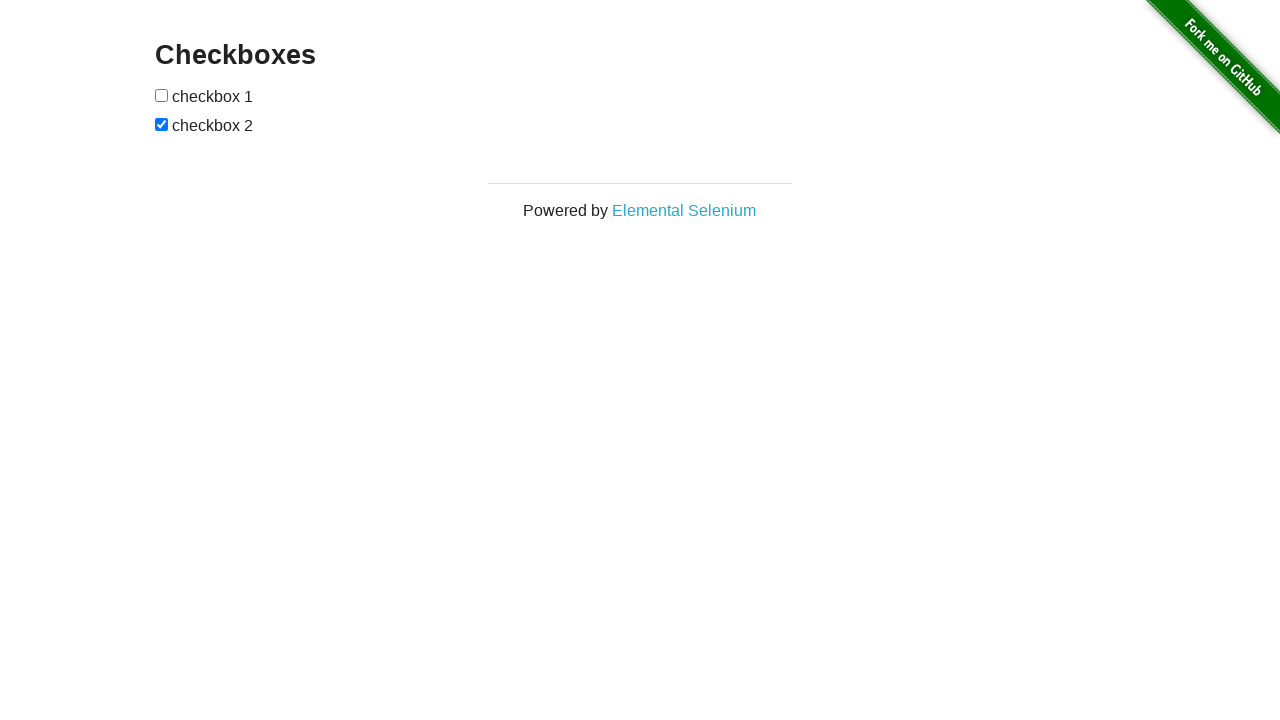

Located first checkbox
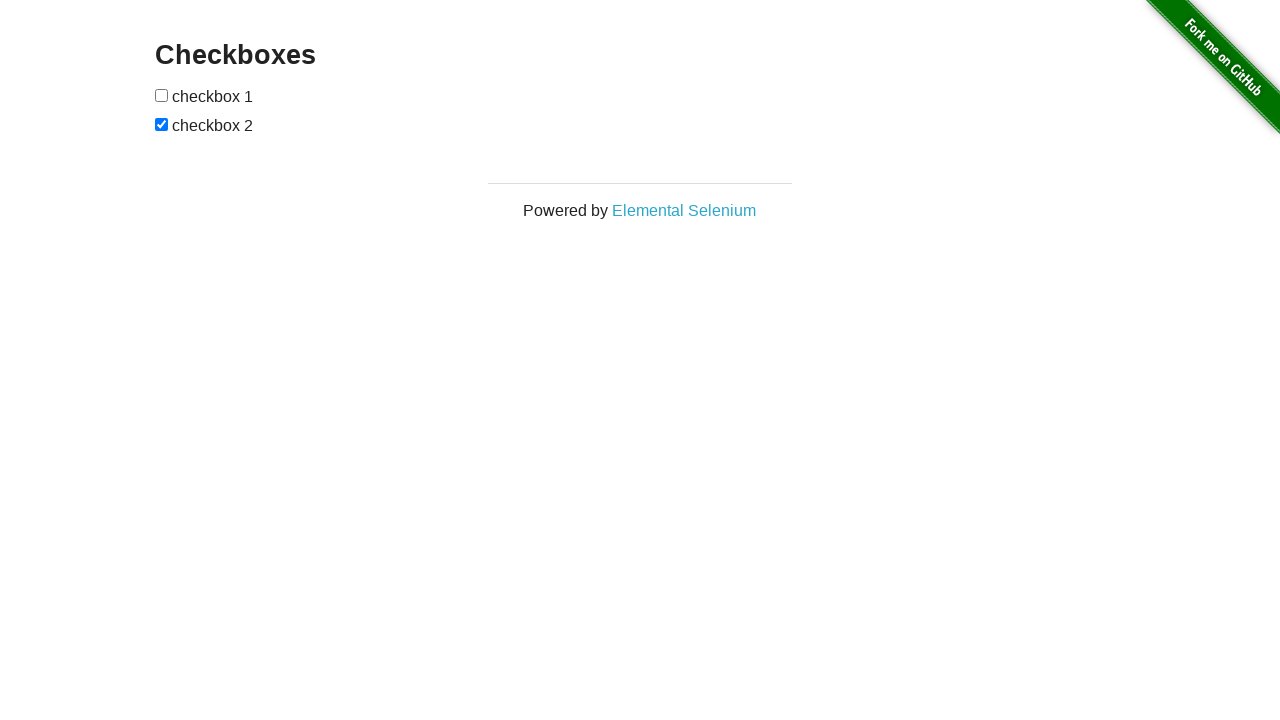

First checkbox is already unchecked
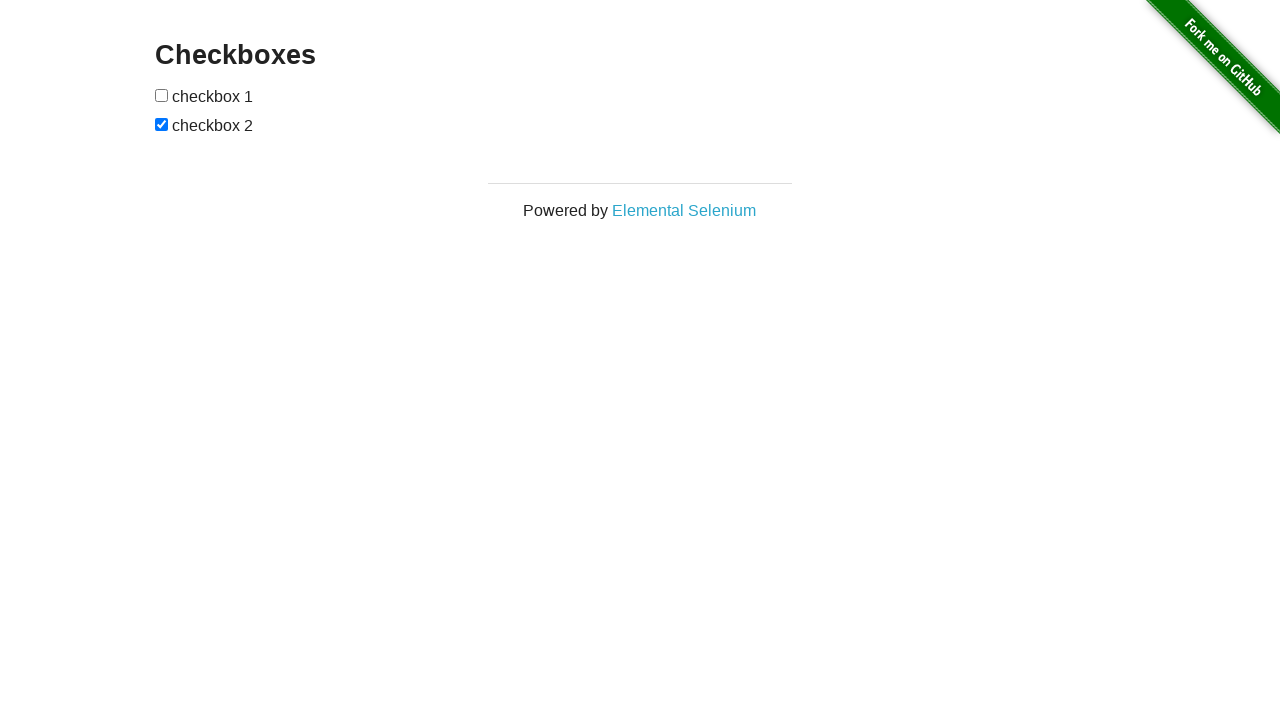

Located second checkbox
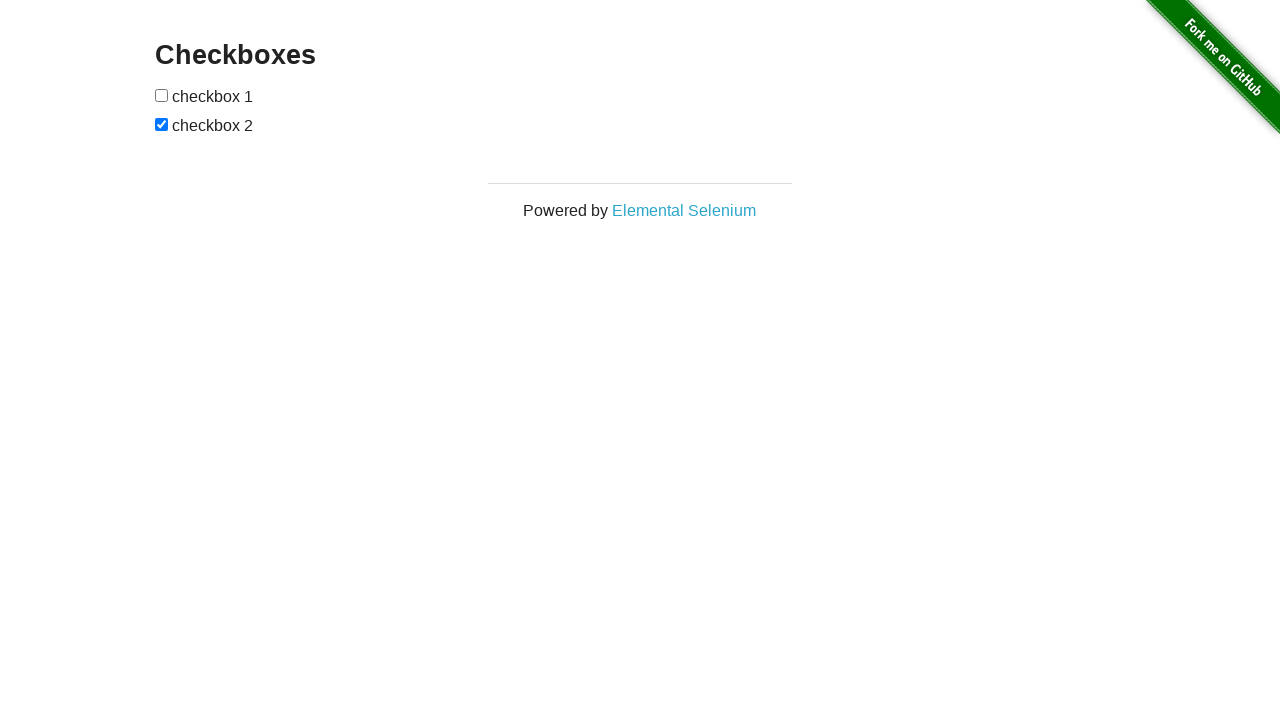

Second checkbox is checked
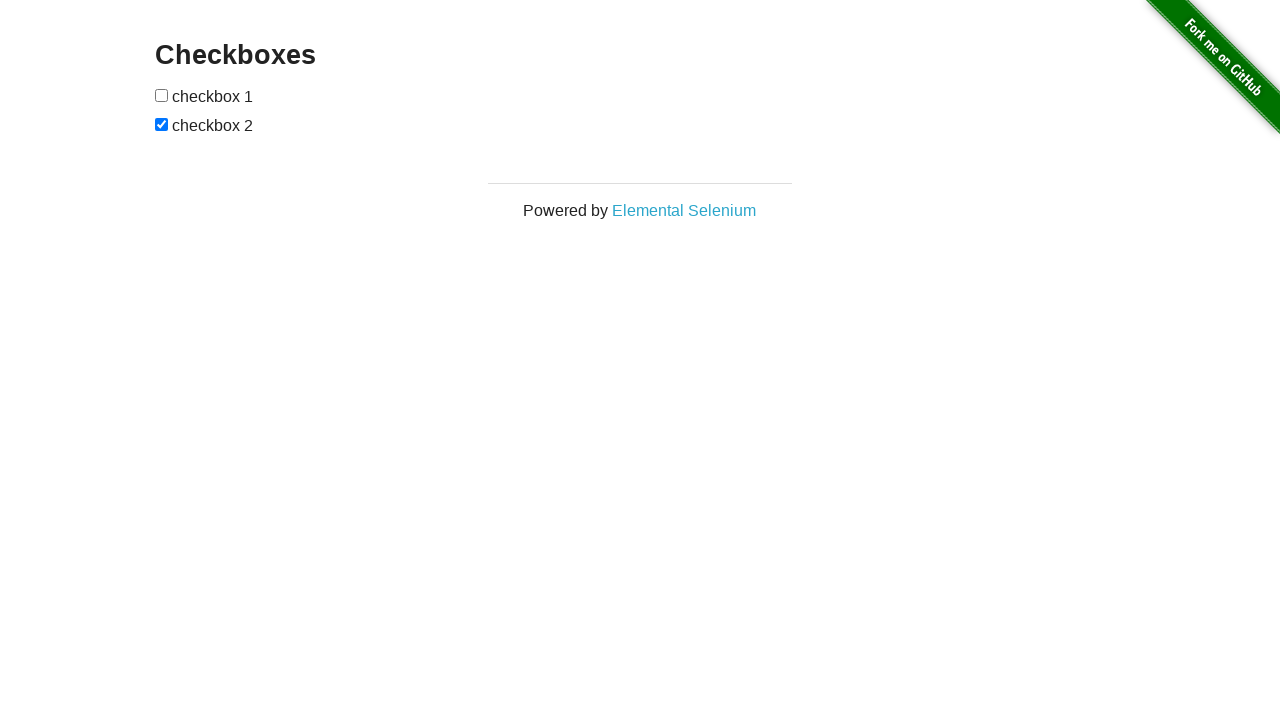

Unchecked second checkbox at (162, 124) on (//input[@type='checkbox'])[2]
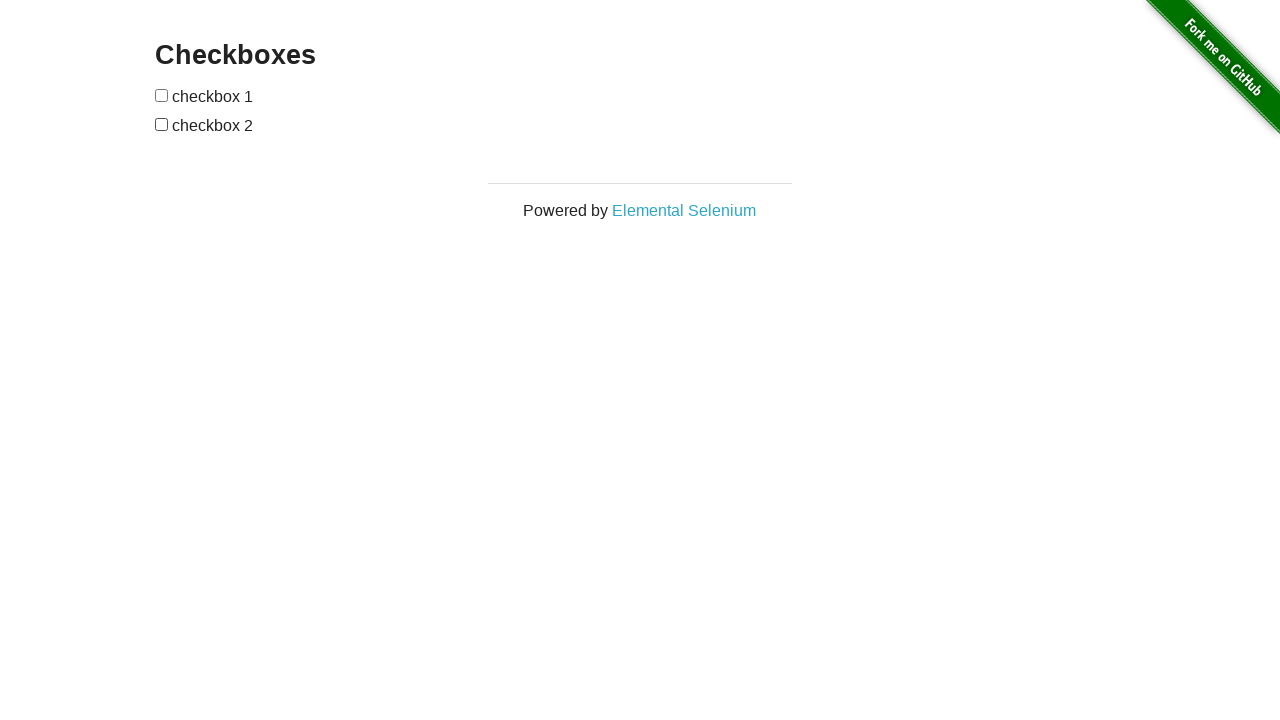

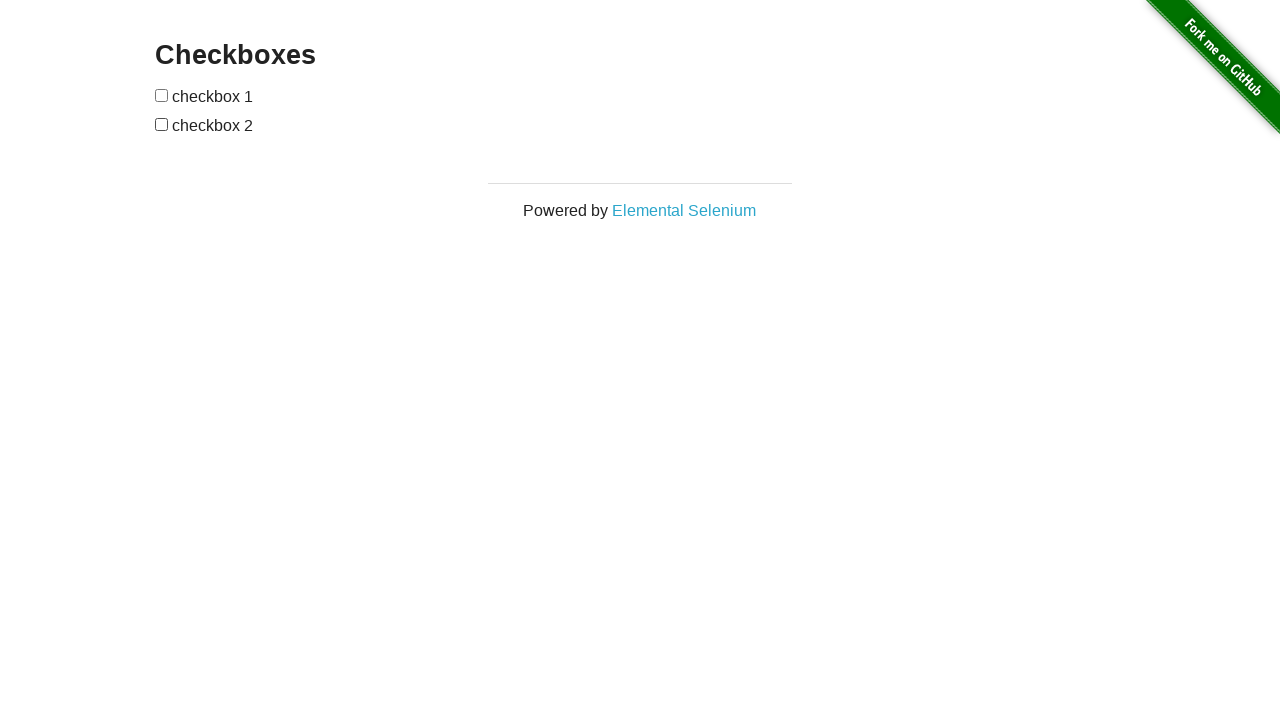